Tests browser navigation functionality including back, forward, and refresh operations on a webpage

Starting URL: https://www.w3schools.com/jquery/default.asp

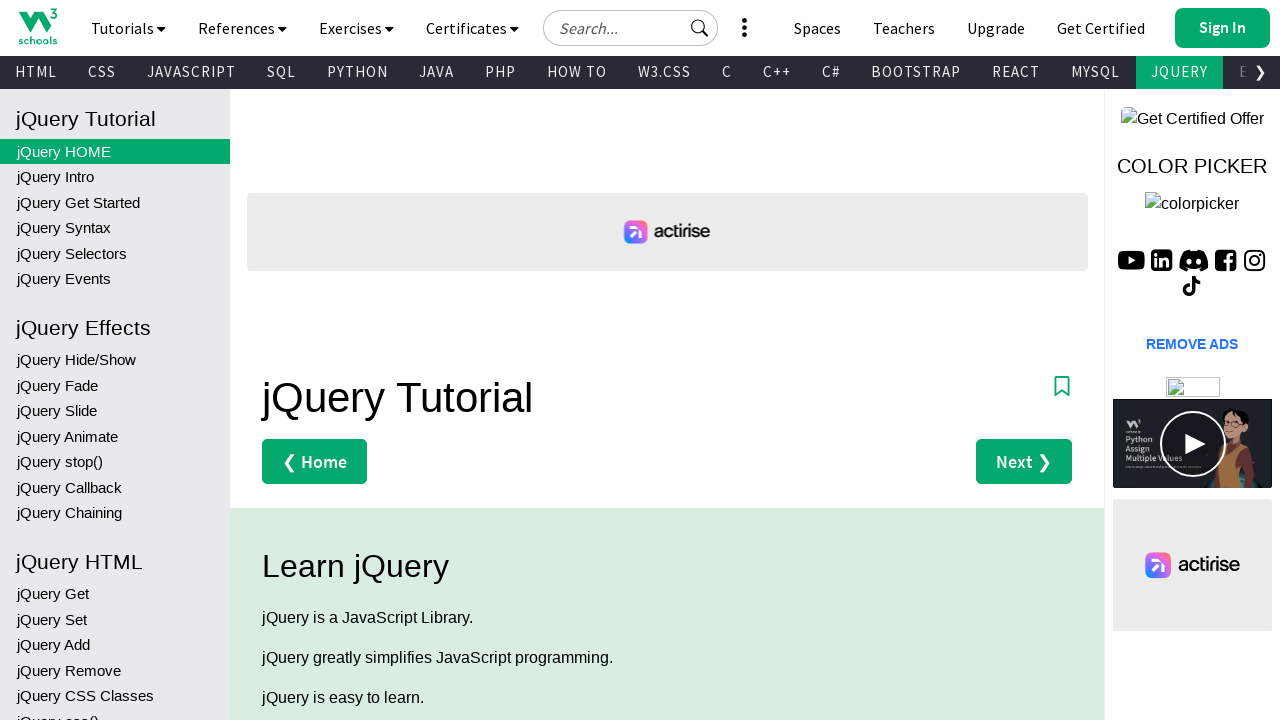

Navigated back to previous page
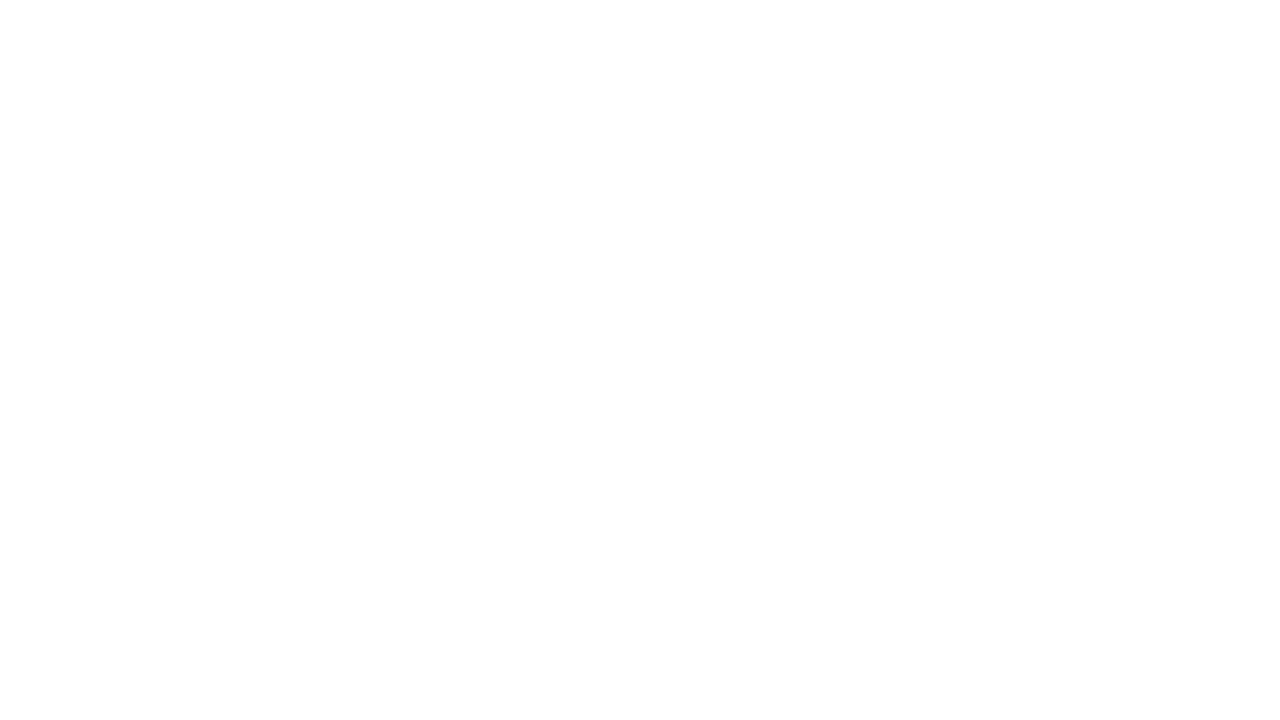

Navigated forward to next page
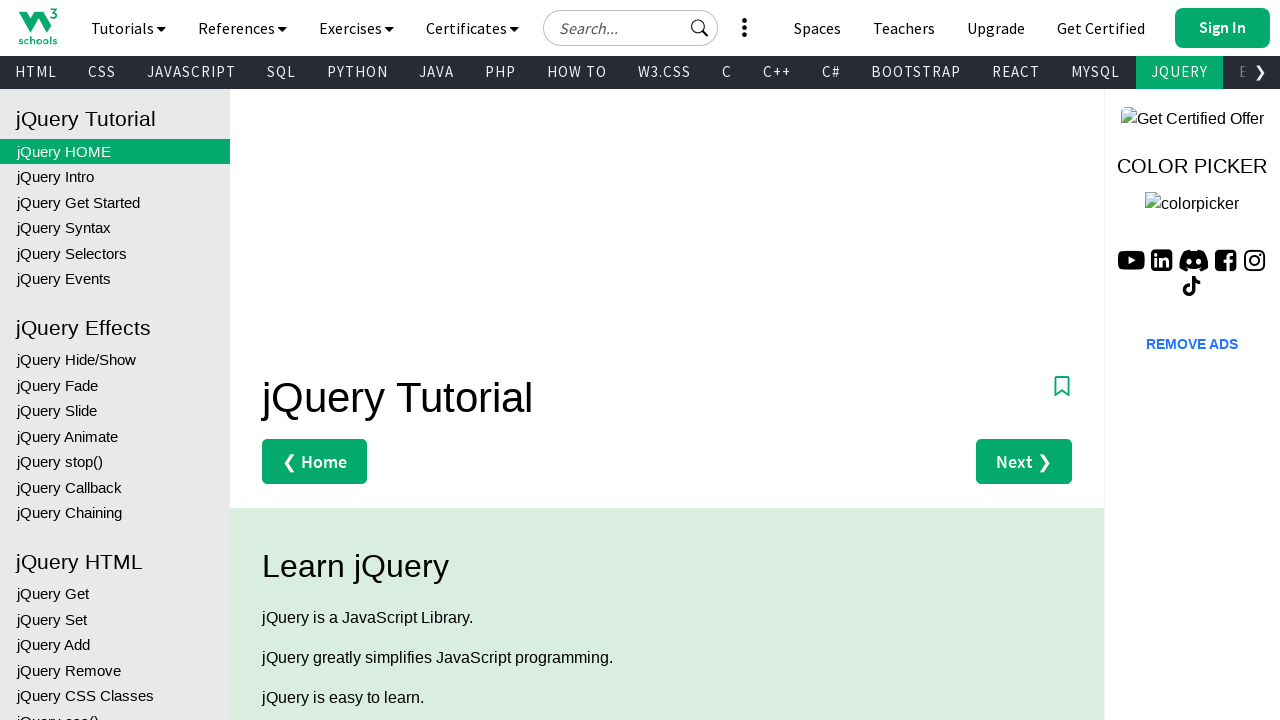

Refreshed the current page
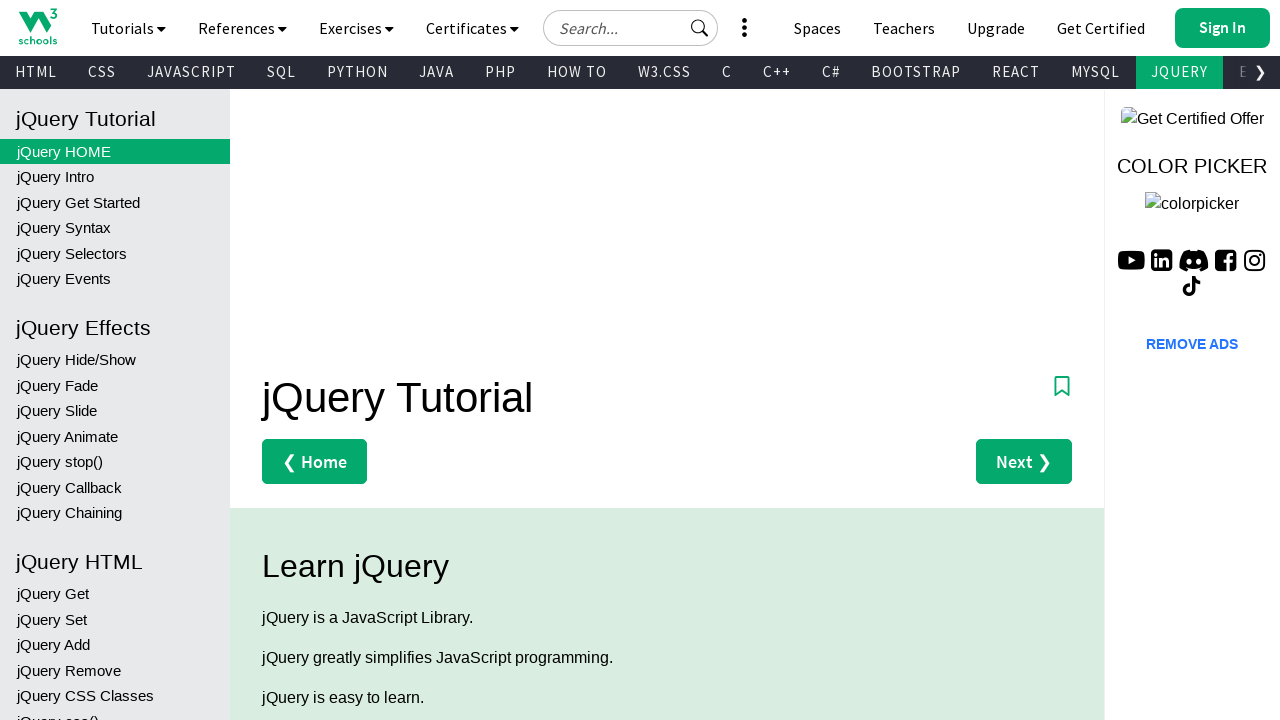

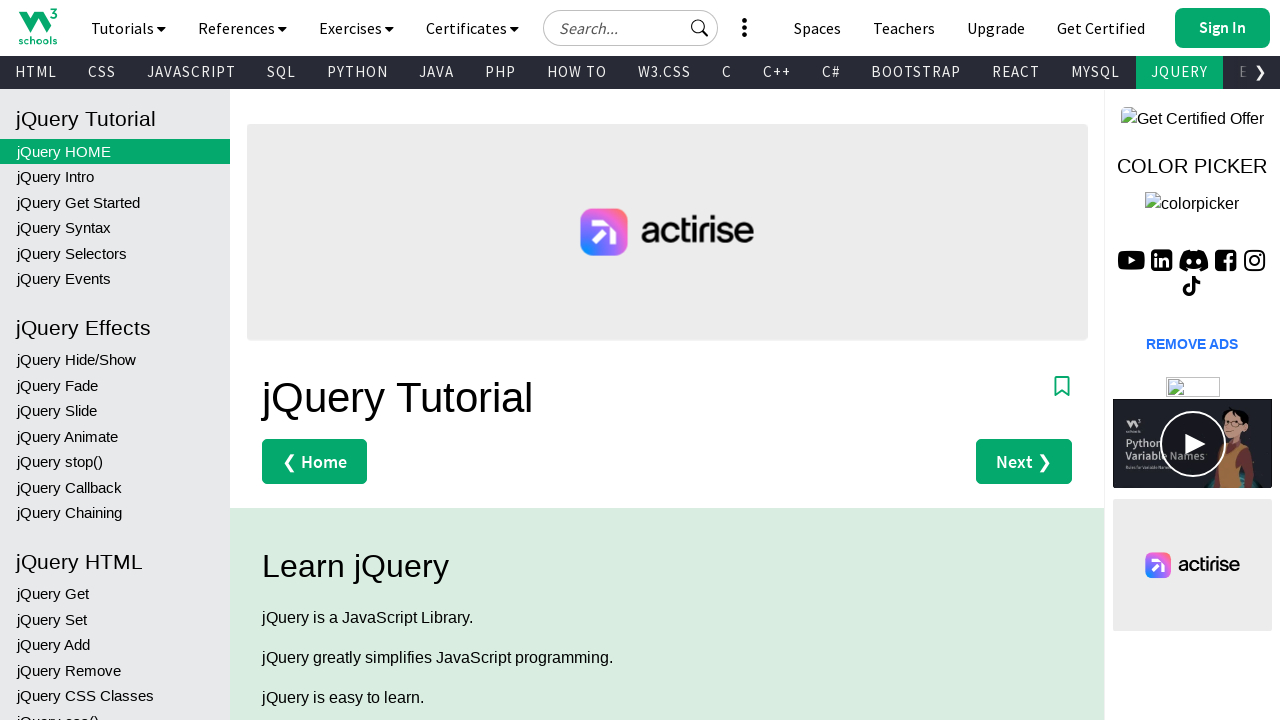